Opens the zhipin.com (Boss直聘) job recruitment website homepage and waits for the page to load

Starting URL: https://www.zhipin.com/

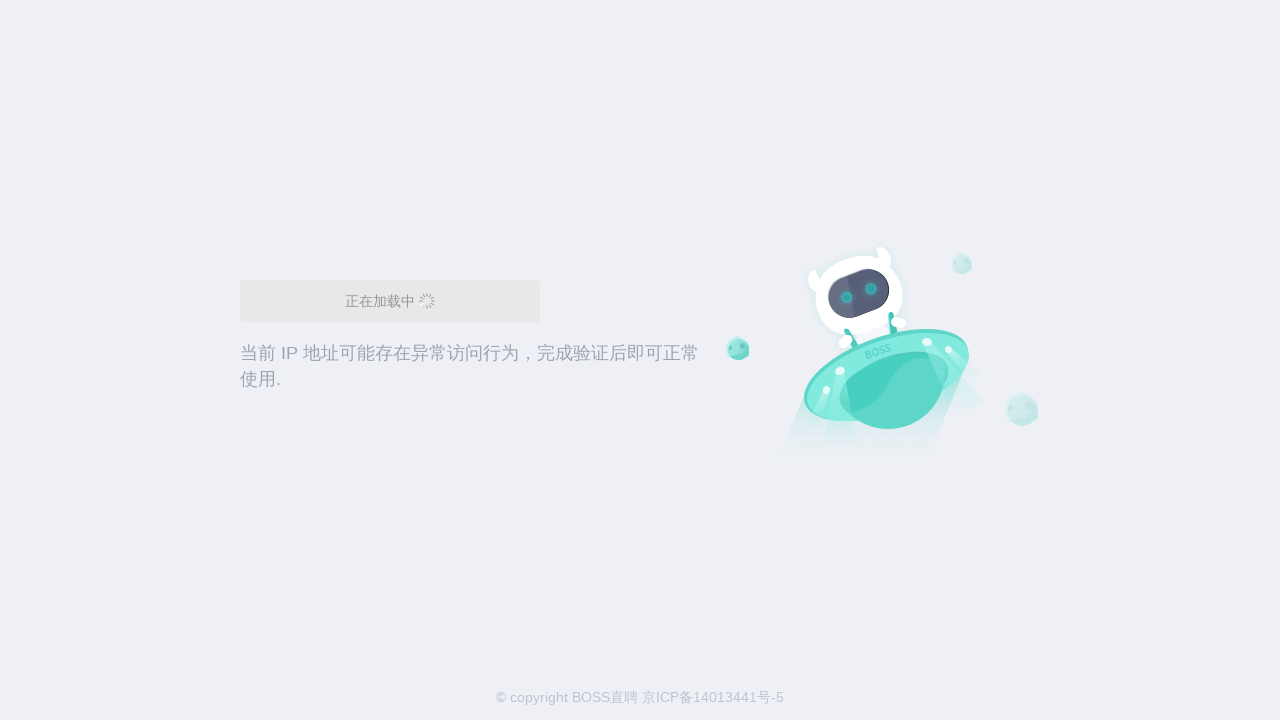

Navigated to zhipin.com (Boss直聘) homepage
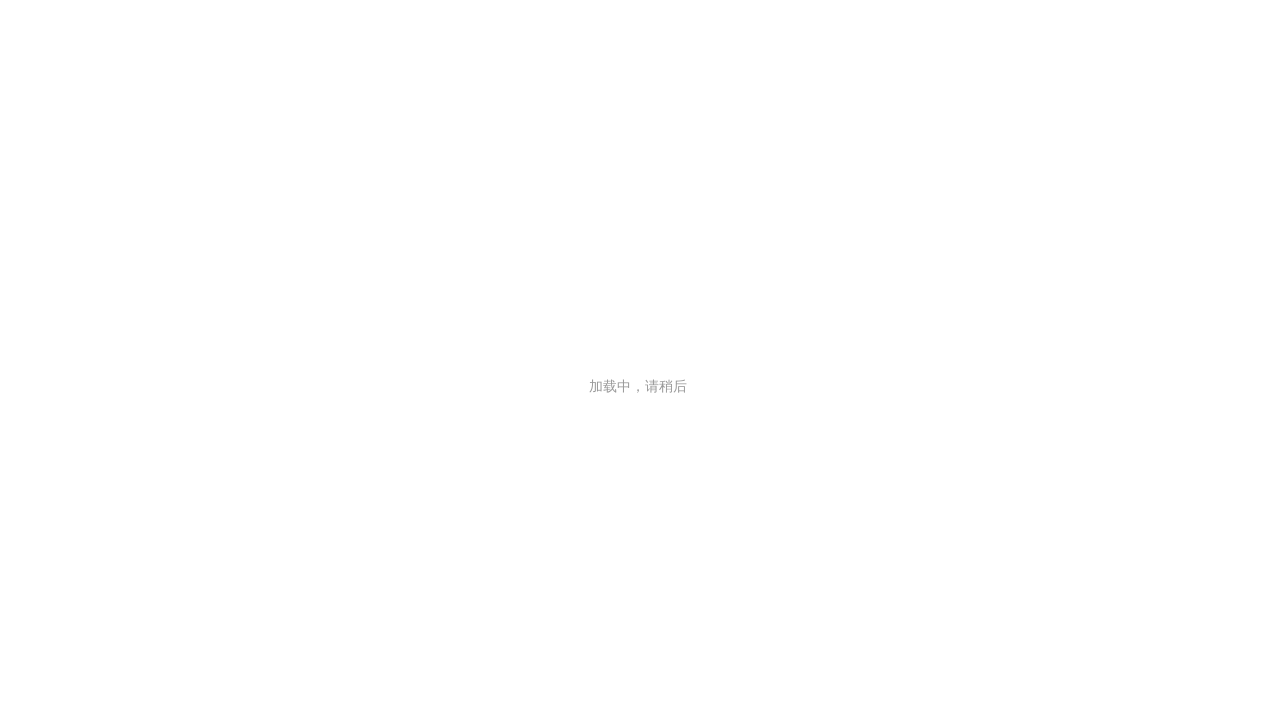

Waited for page to reach networkidle state
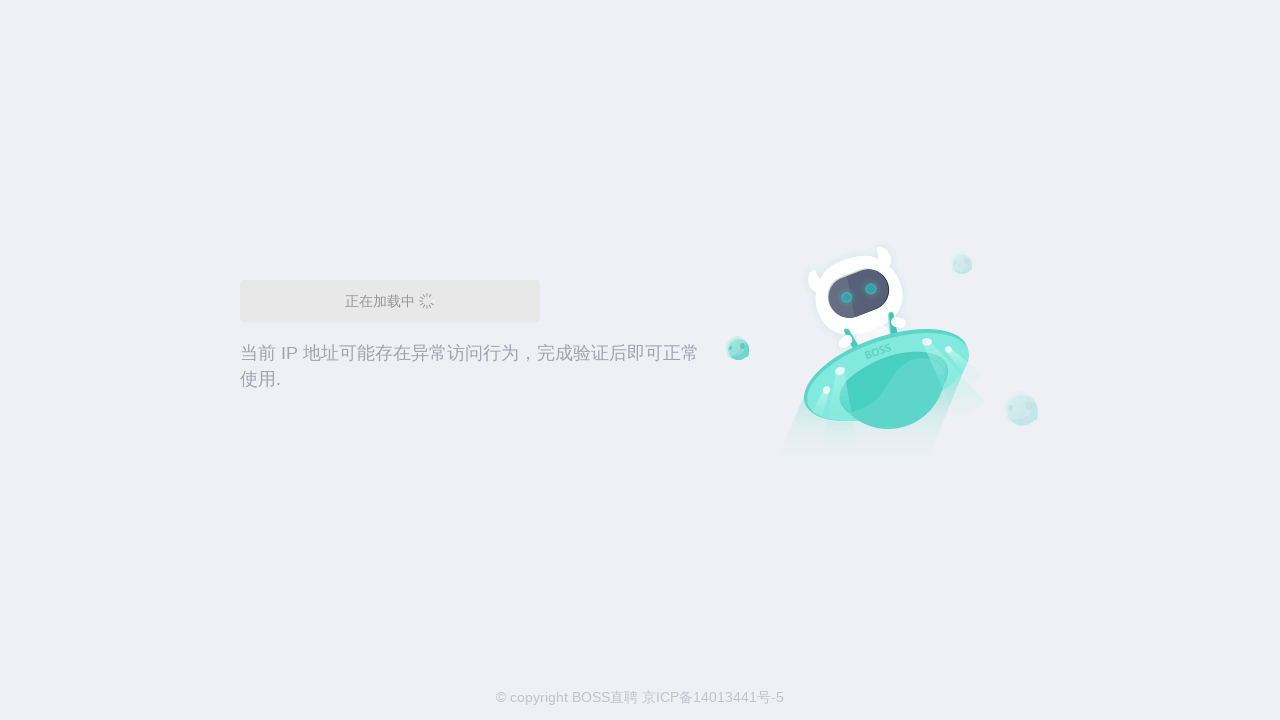

Verified page loaded by confirming body element is present
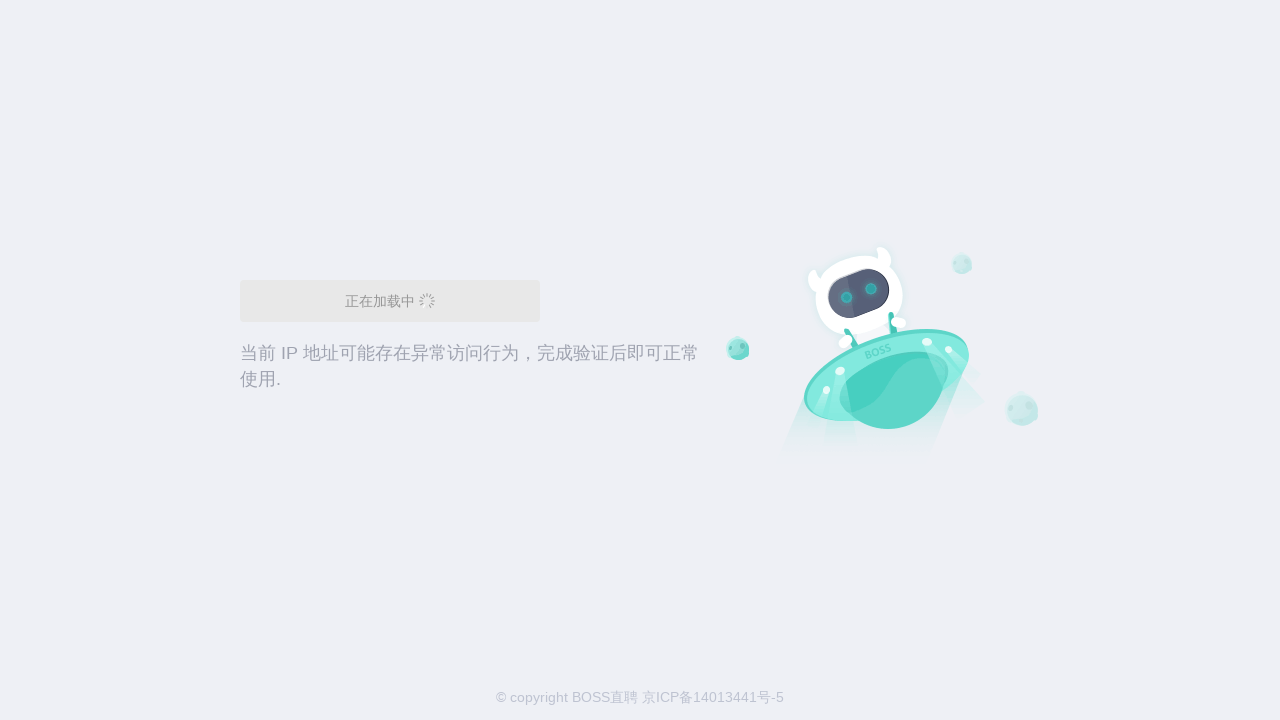

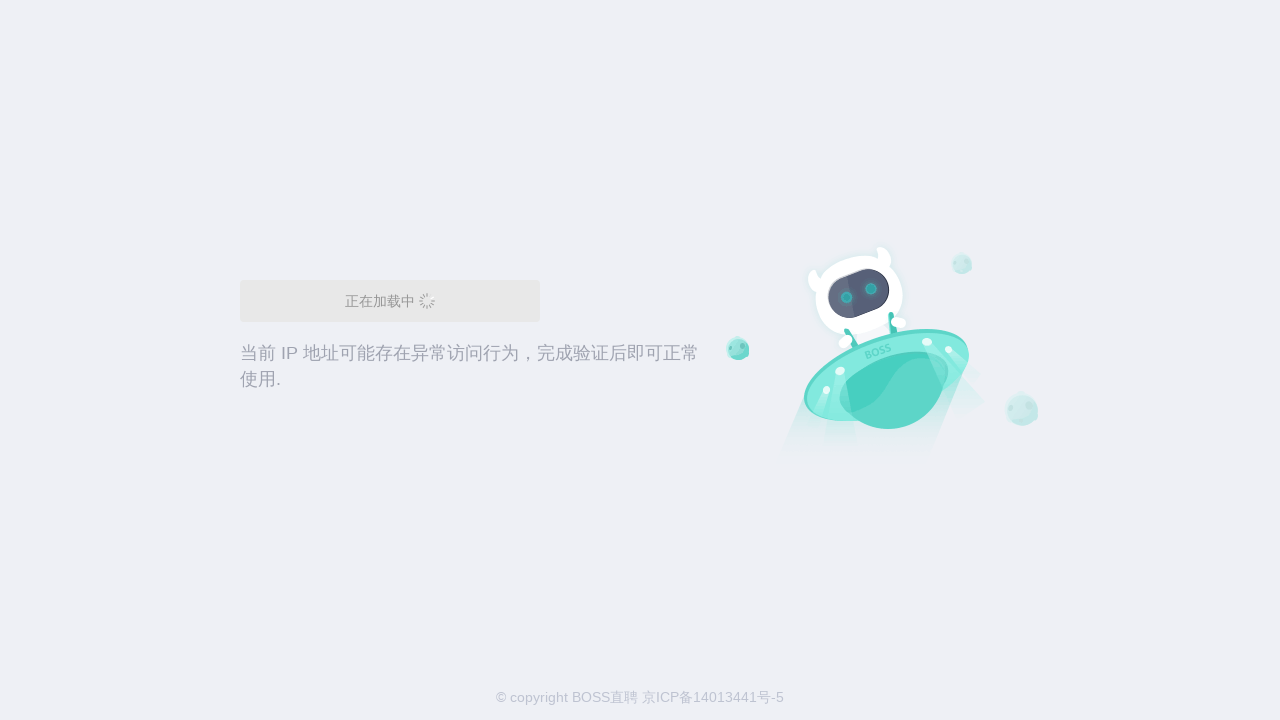